Tests registration with an already registered user's email to verify duplicate handling

Starting URL: https://pry-asimov-cybersoft-21.web.app/sign-up

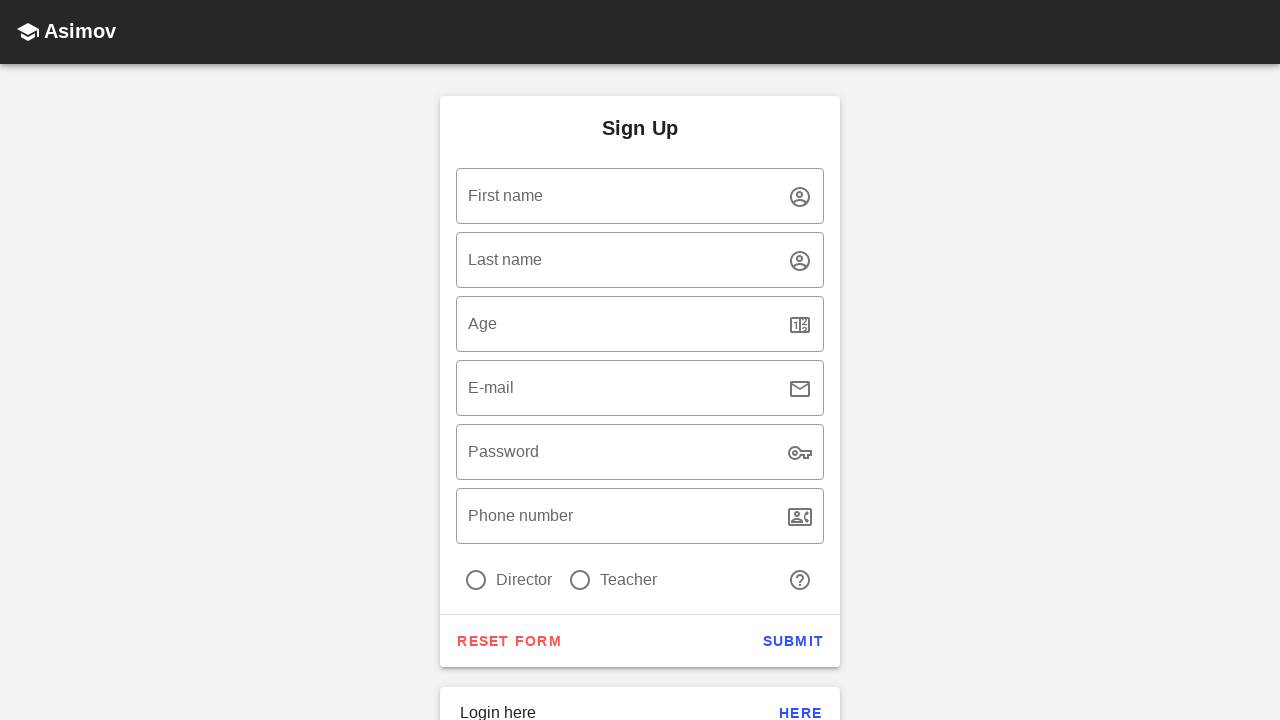

Selected director radio button at (476, 580) on xpath=//*[@id='app']/div/main/div/div/div[1]/div/div/div[1]/div[2]/form/div[7]/d
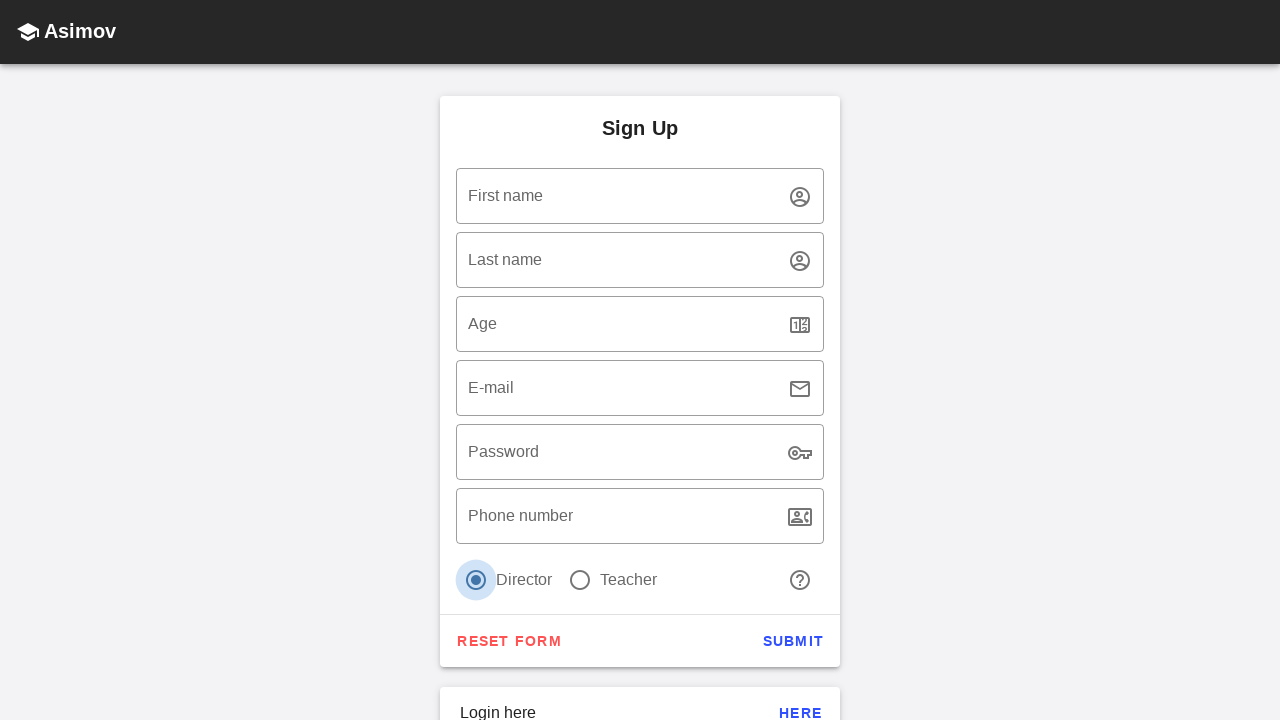

Filled first name with 'test' on input#input-35
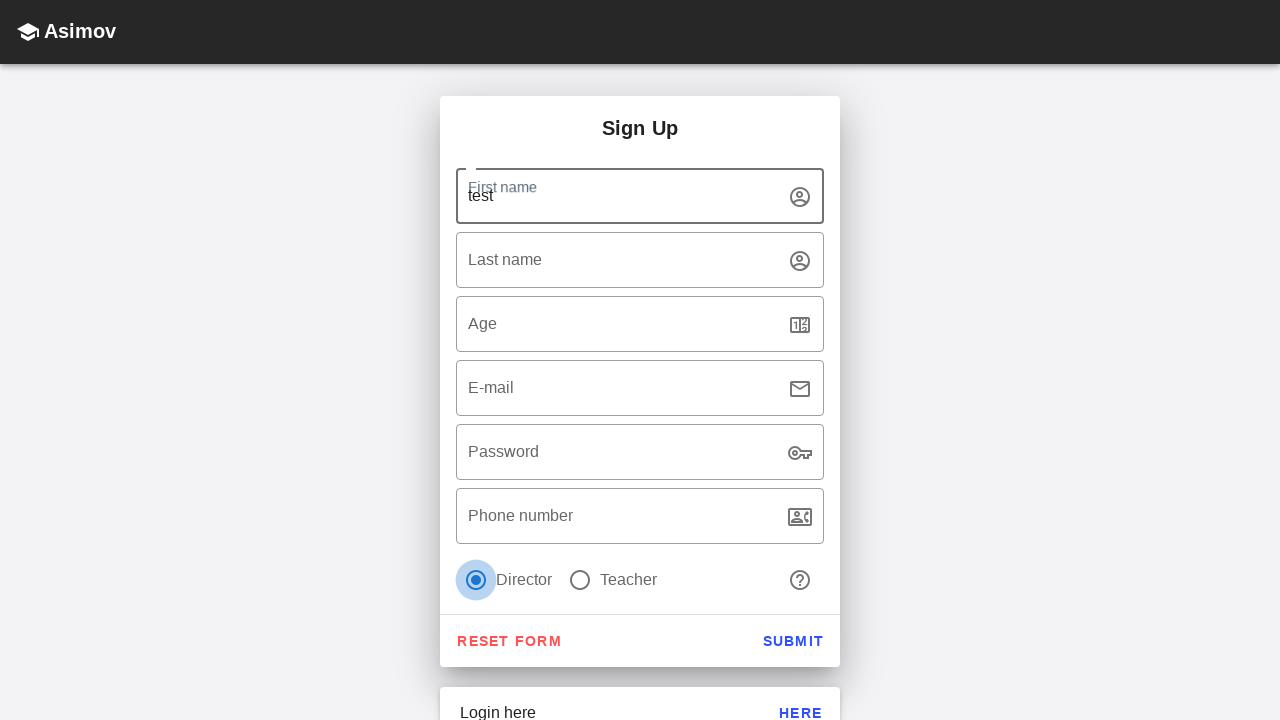

Filled last name with 'test' on input#input-38
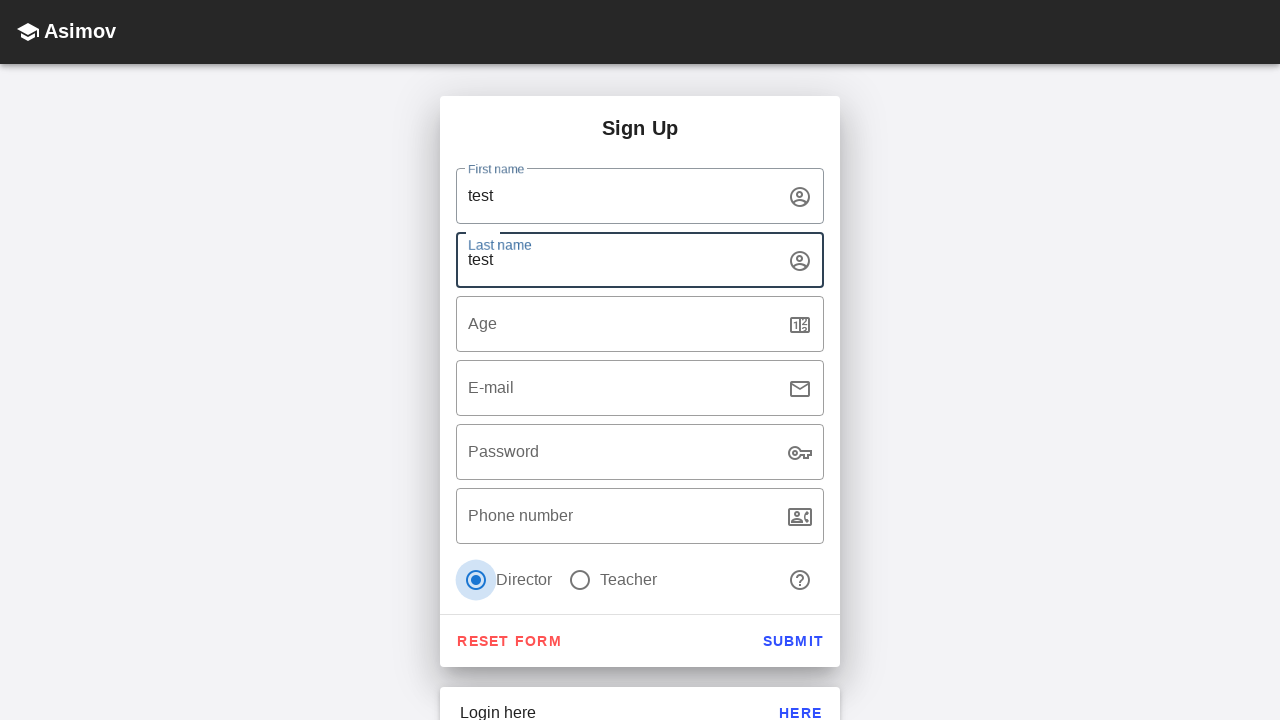

Filled age with '21' on input#input-41
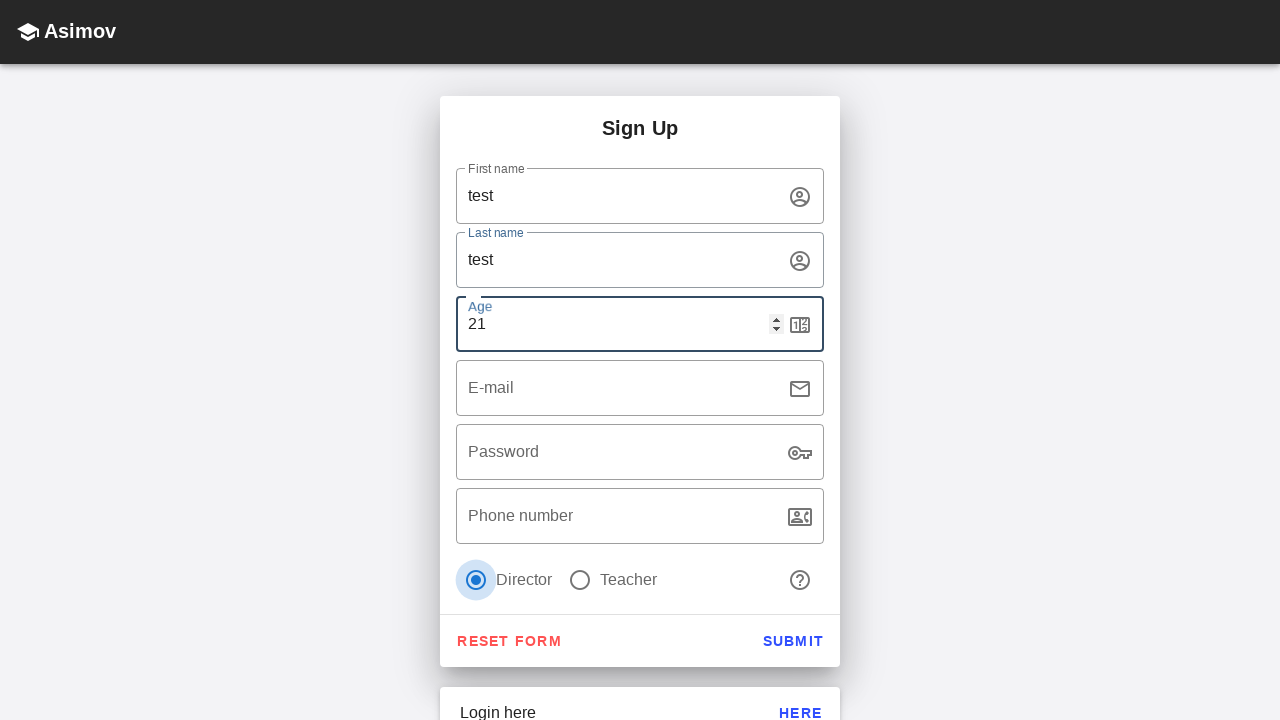

Filled email field with already registered email 'julio@gmail.com' on input#input-44
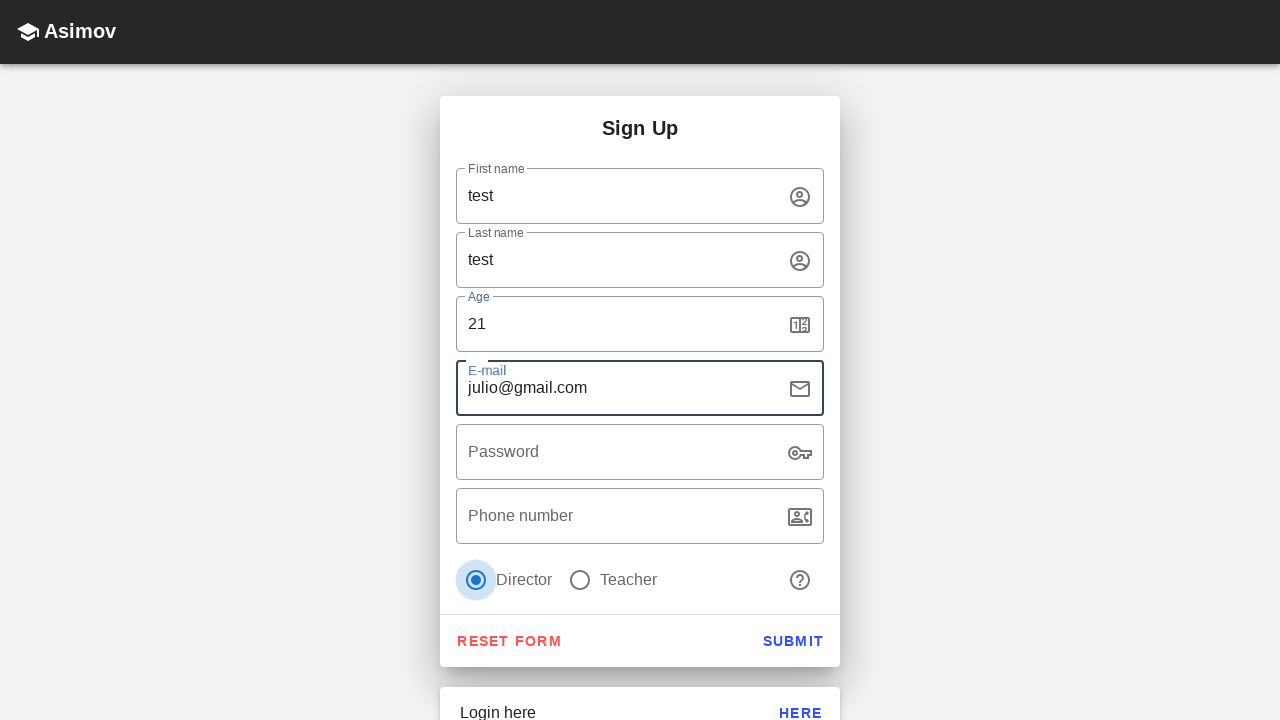

Filled password with 'test' on input#input-47
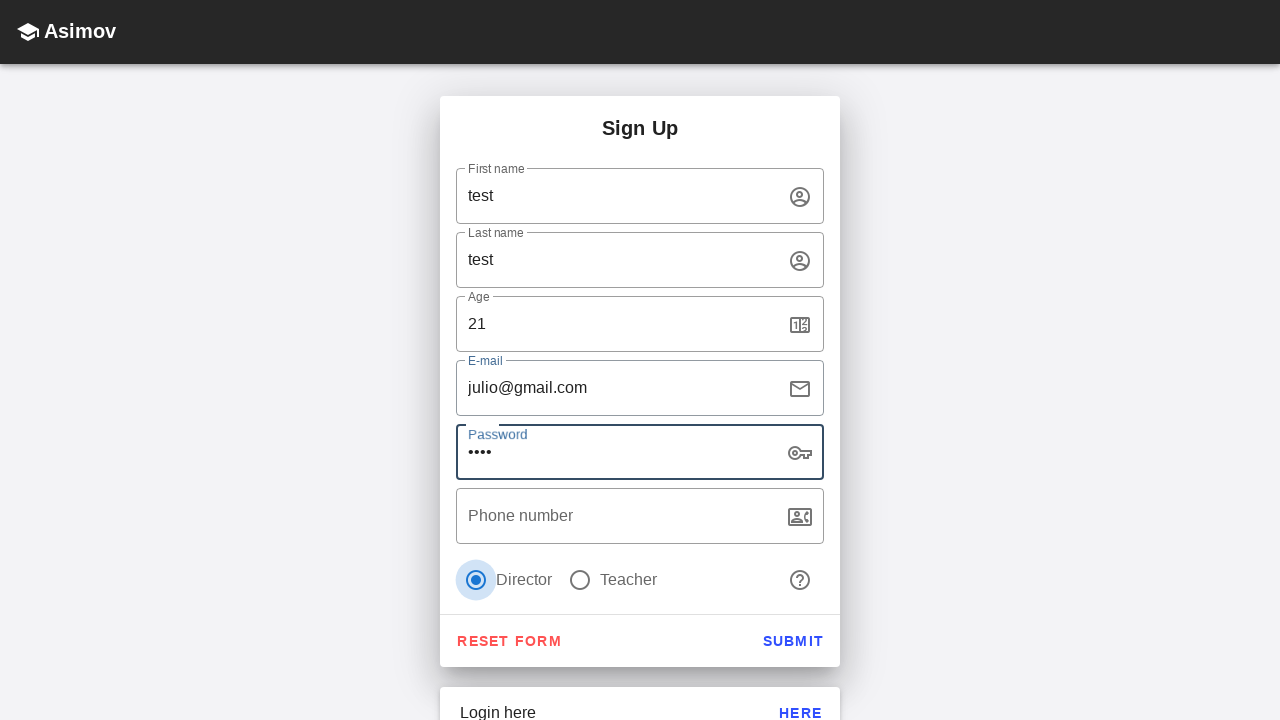

Filled phone number with '999999999' on input#input-50
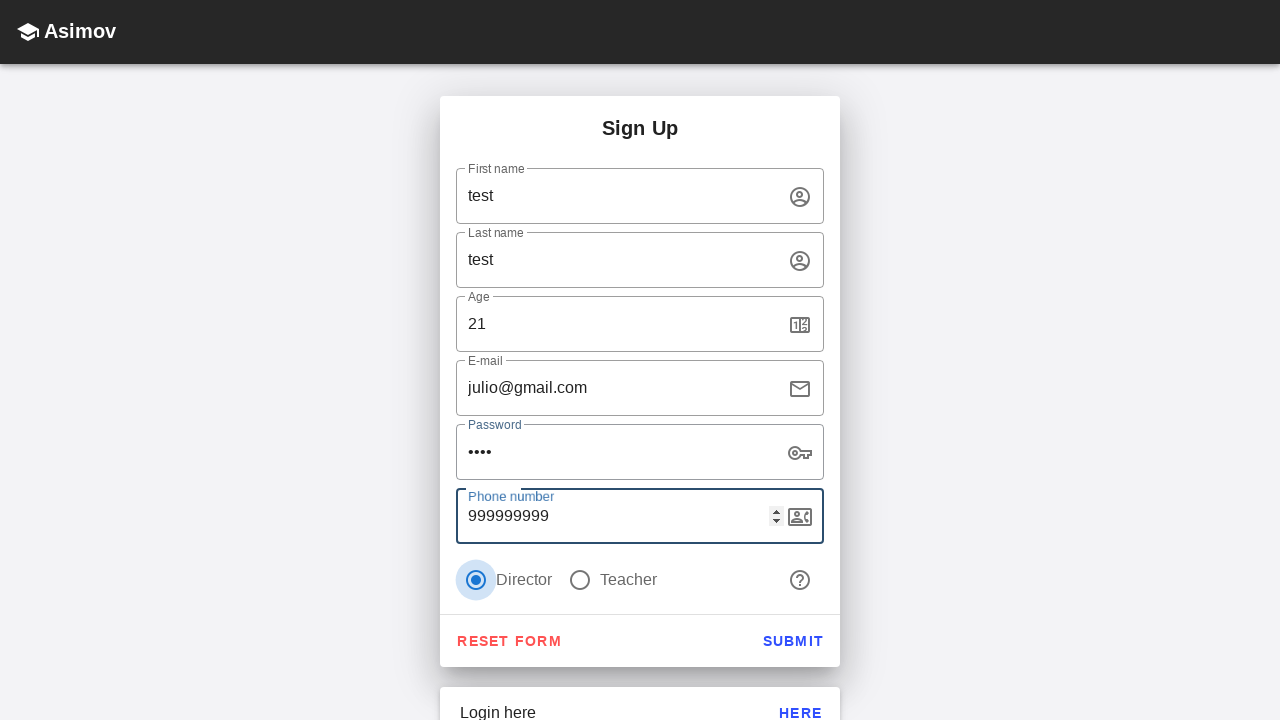

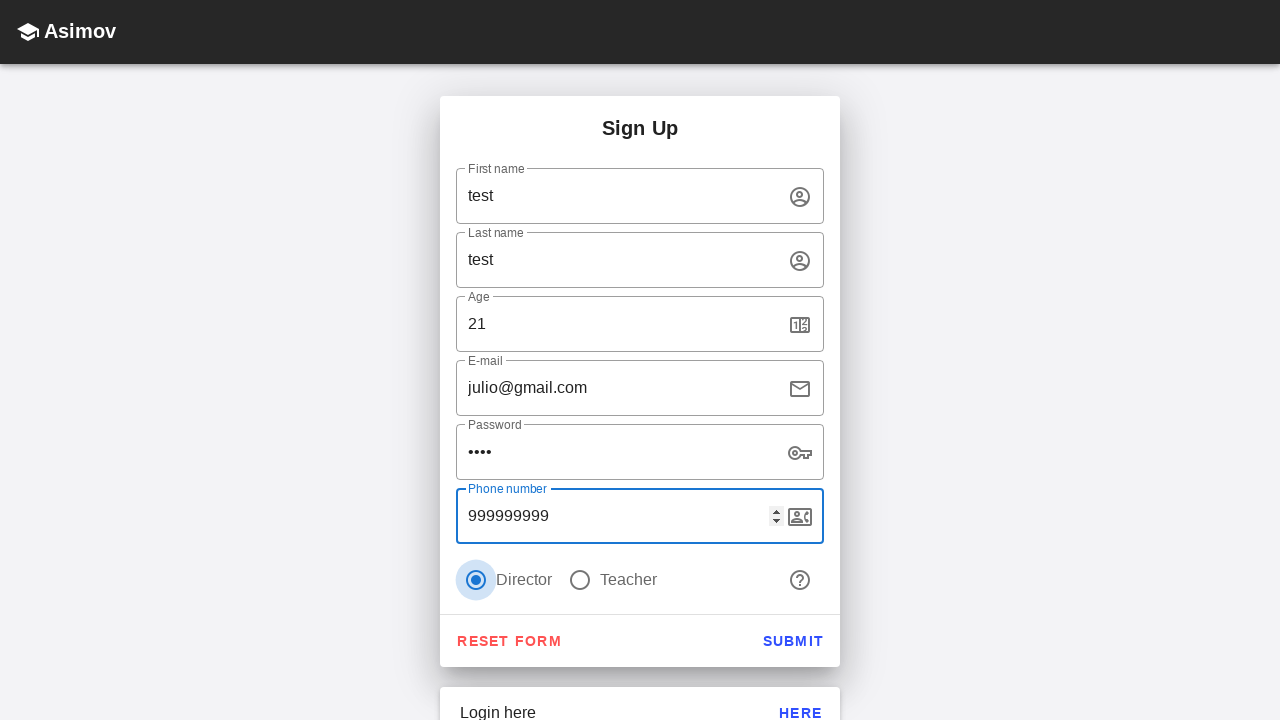